Tests a web form by filling in name fields, job data, selecting radio buttons and checkboxes, entering a date, and submitting the form. Verifies the thank you confirmation page appears with the expected message.

Starting URL: https://formy-project.herokuapp.com/form

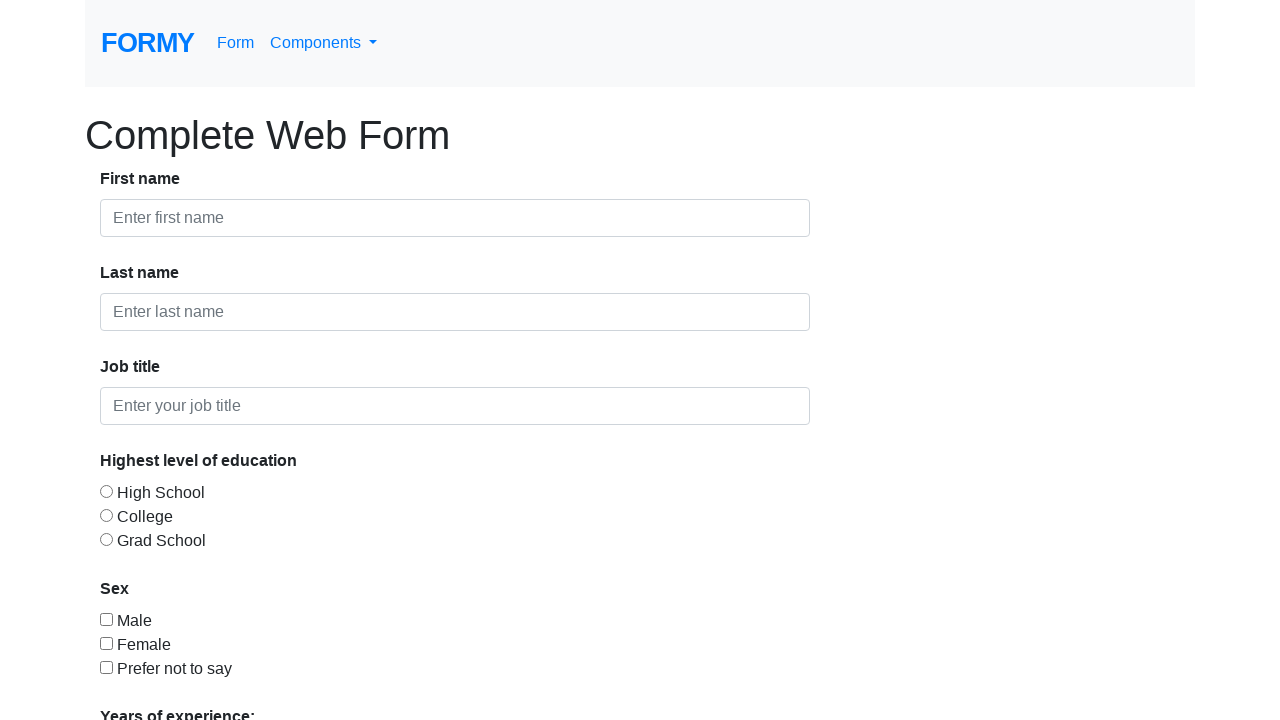

Filled first name field with 'Nick' on input#first-name
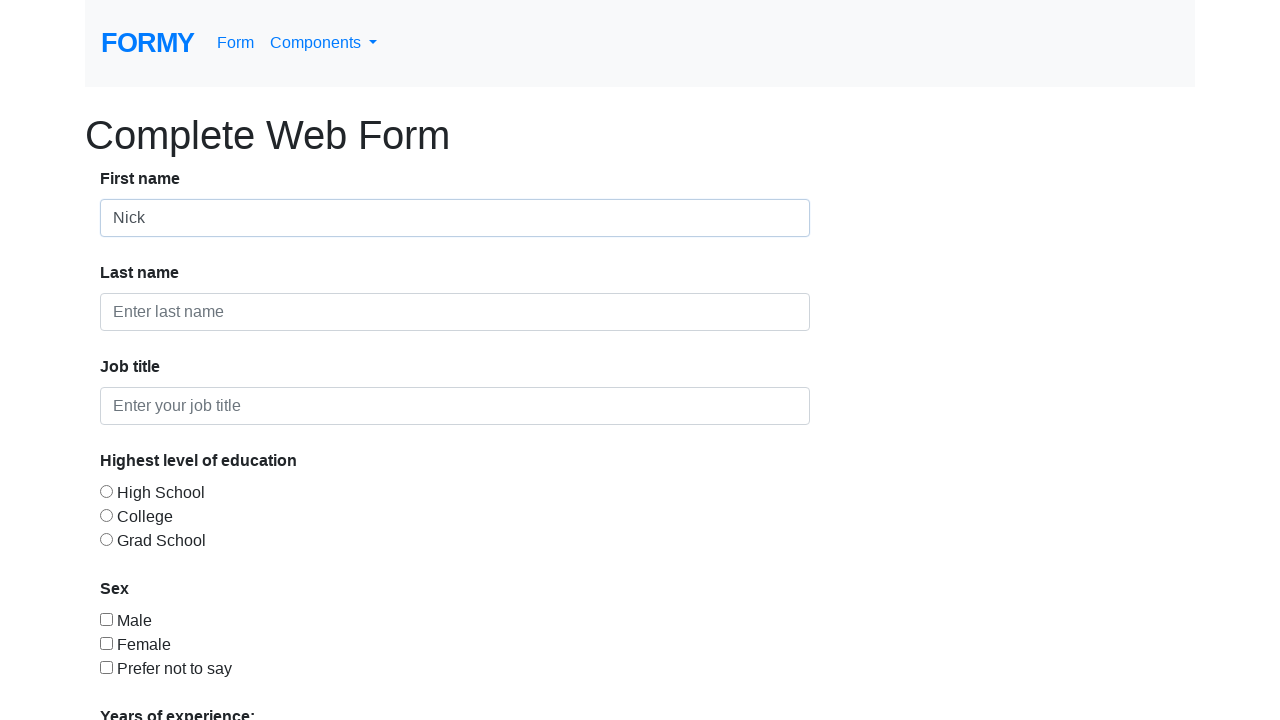

Filled last name field with 'S' on input#last-name
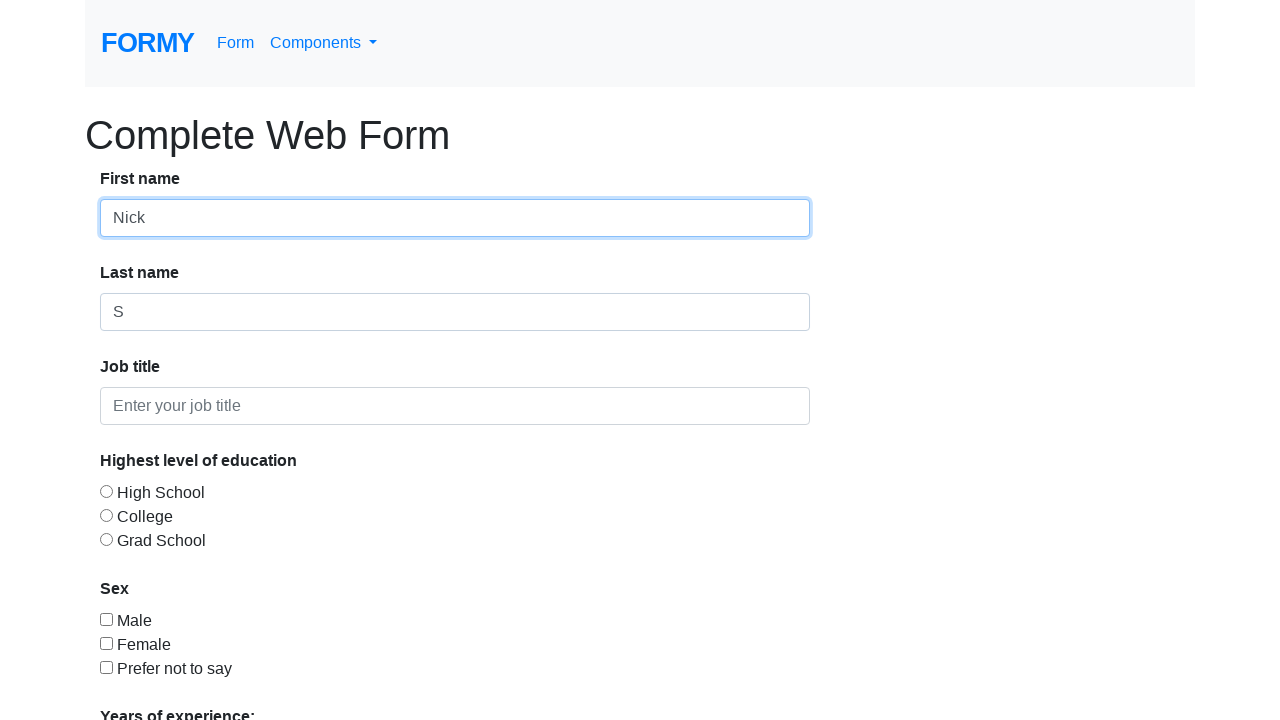

Filled job title field with 'Tester' on input#job-title
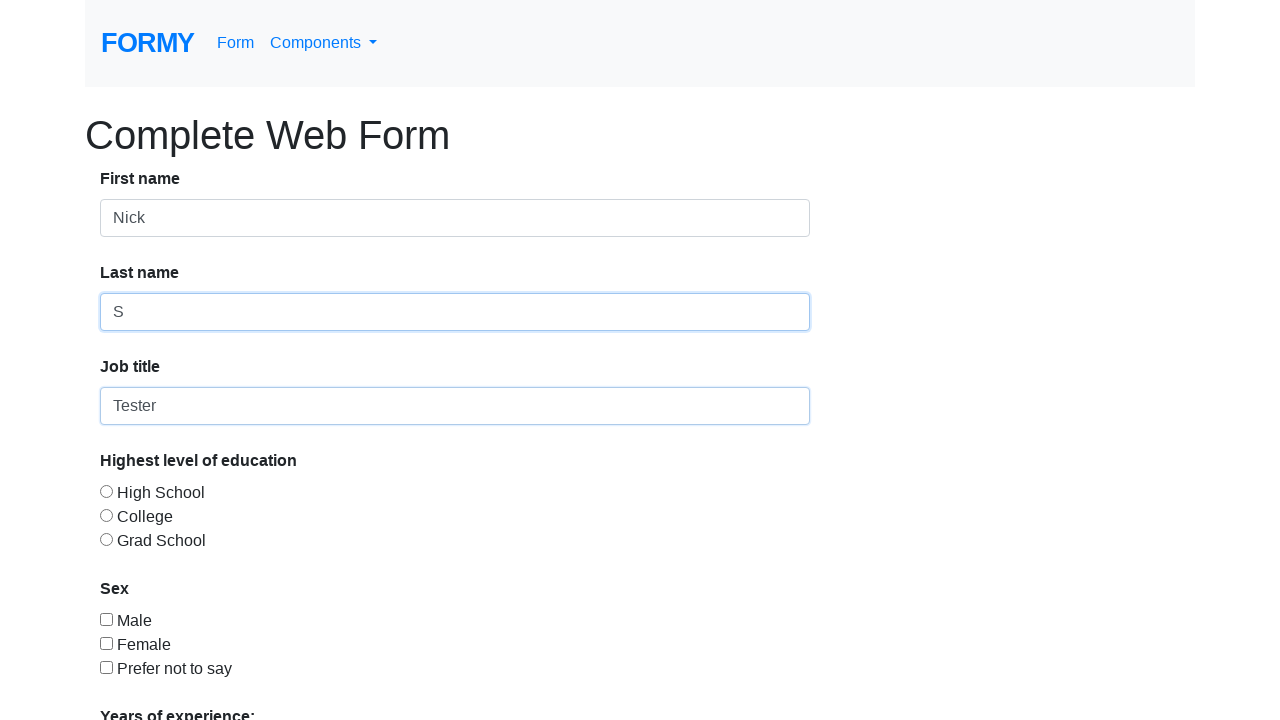

Selected '0-1' years of experience from dropdown on select#select-menu
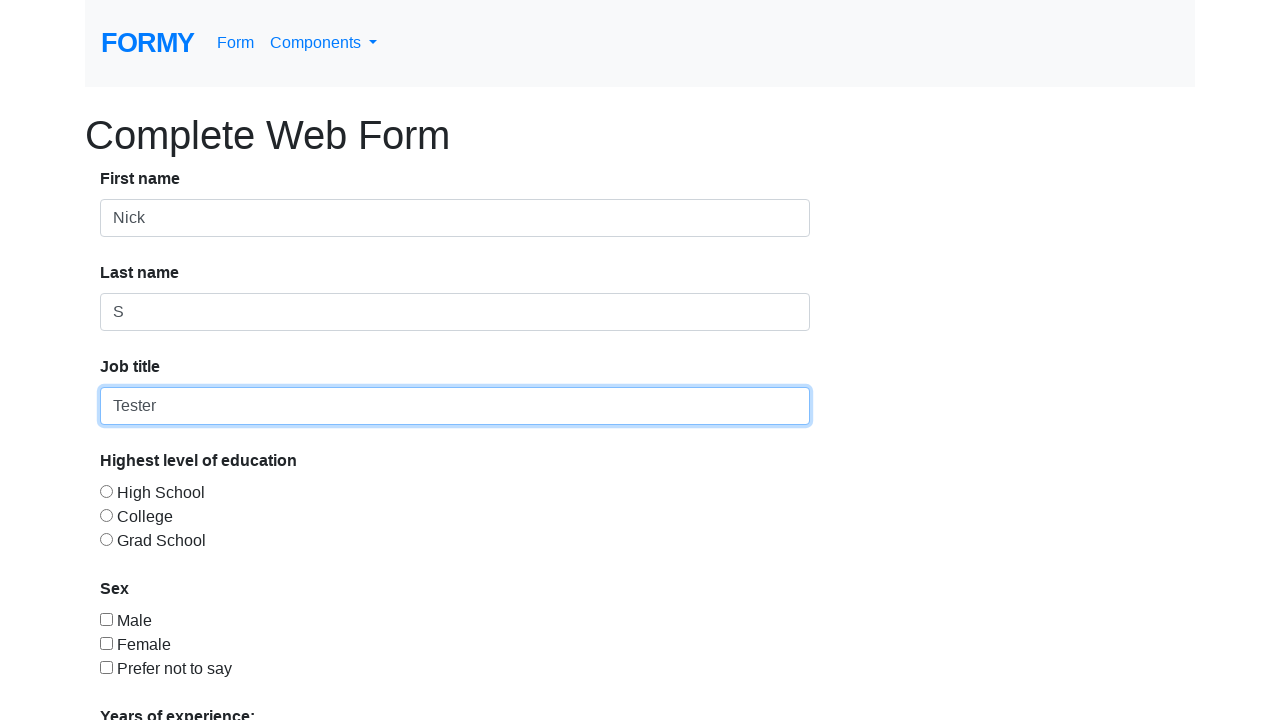

Entered date '03/03/2020' in date field on input#datepicker
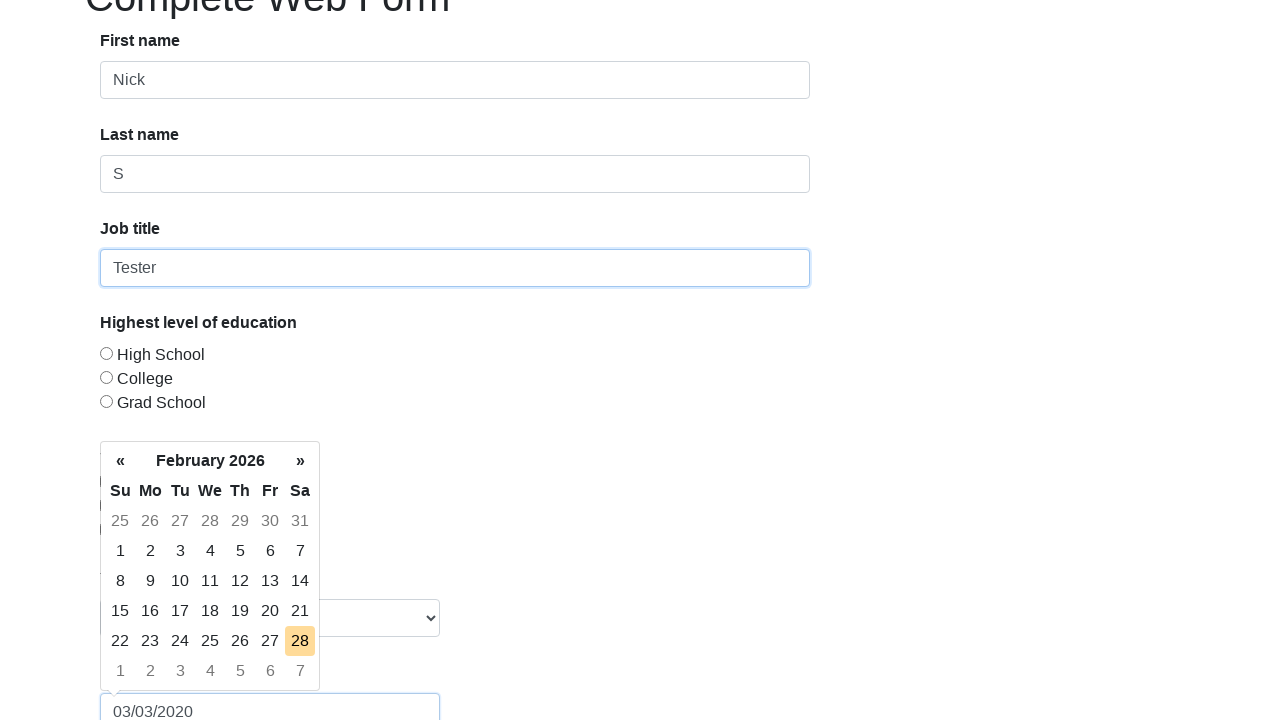

Selected education level radio button at (106, 353) on #radio-button-1
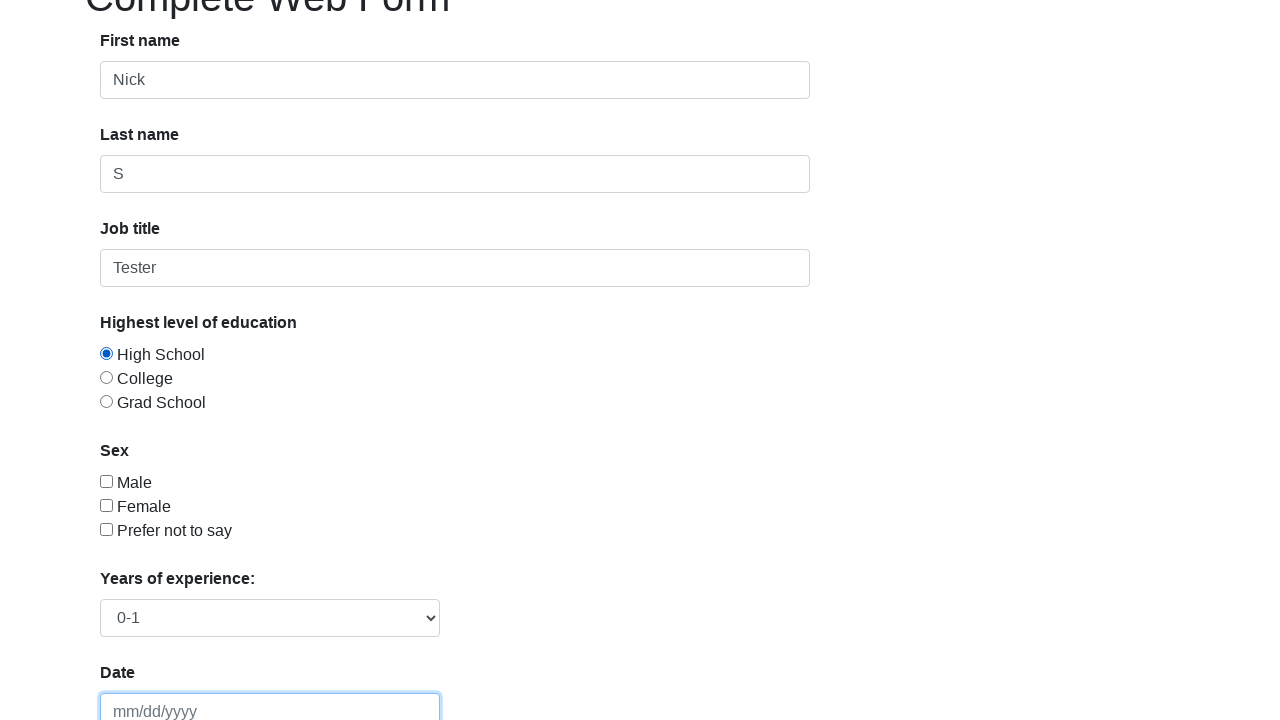

Selected sex checkbox at (106, 481) on #checkbox-1
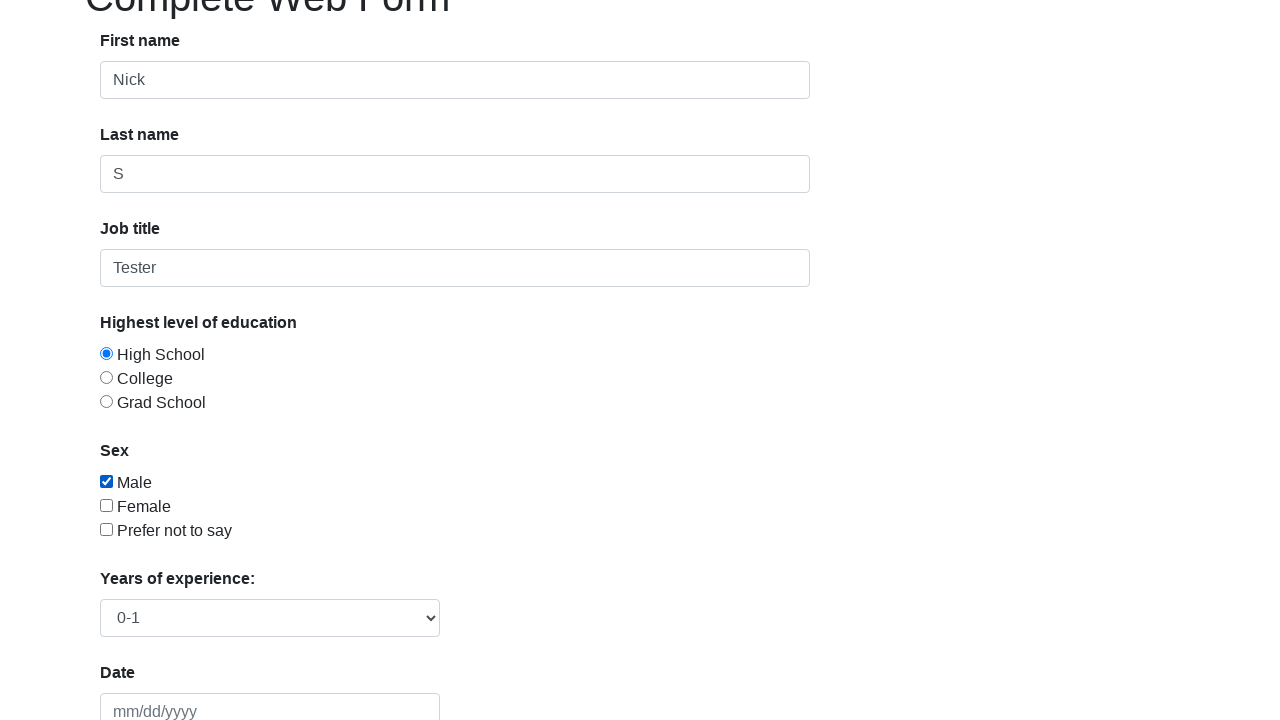

Clicked form submit button at (148, 680) on a.btn.btn-lg.btn-primary
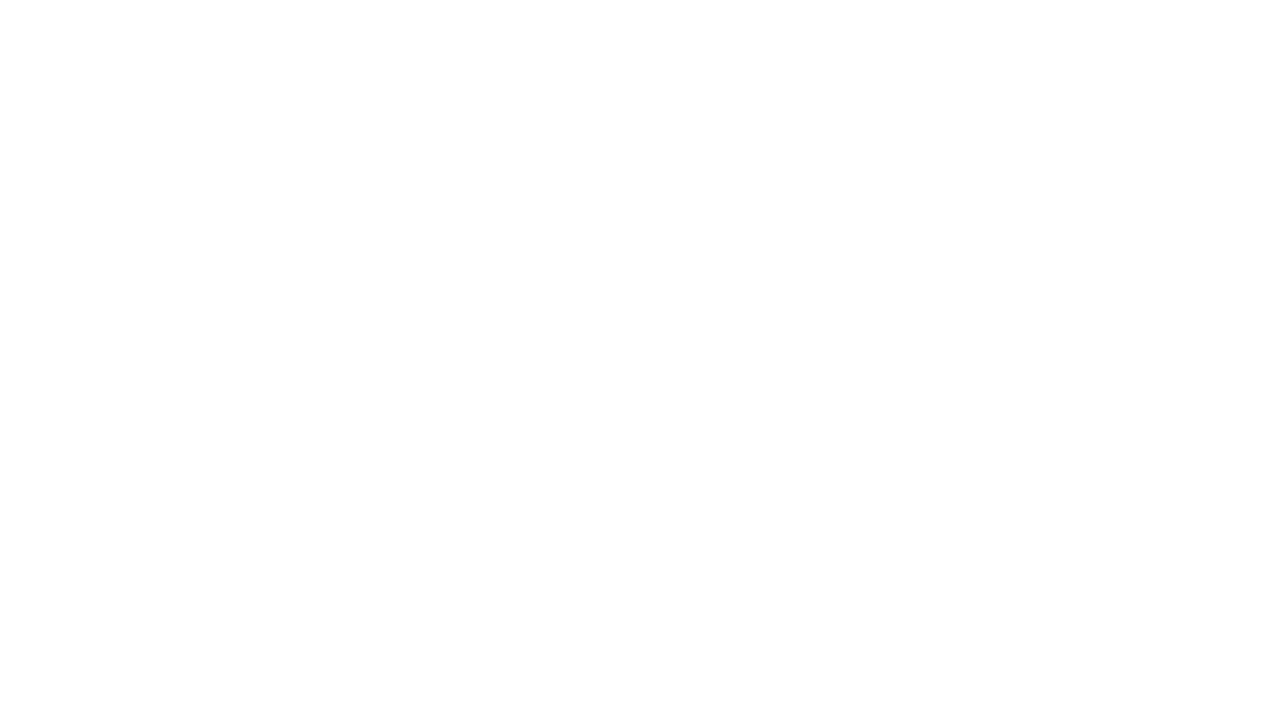

Confirmation success alert appeared on thank you page
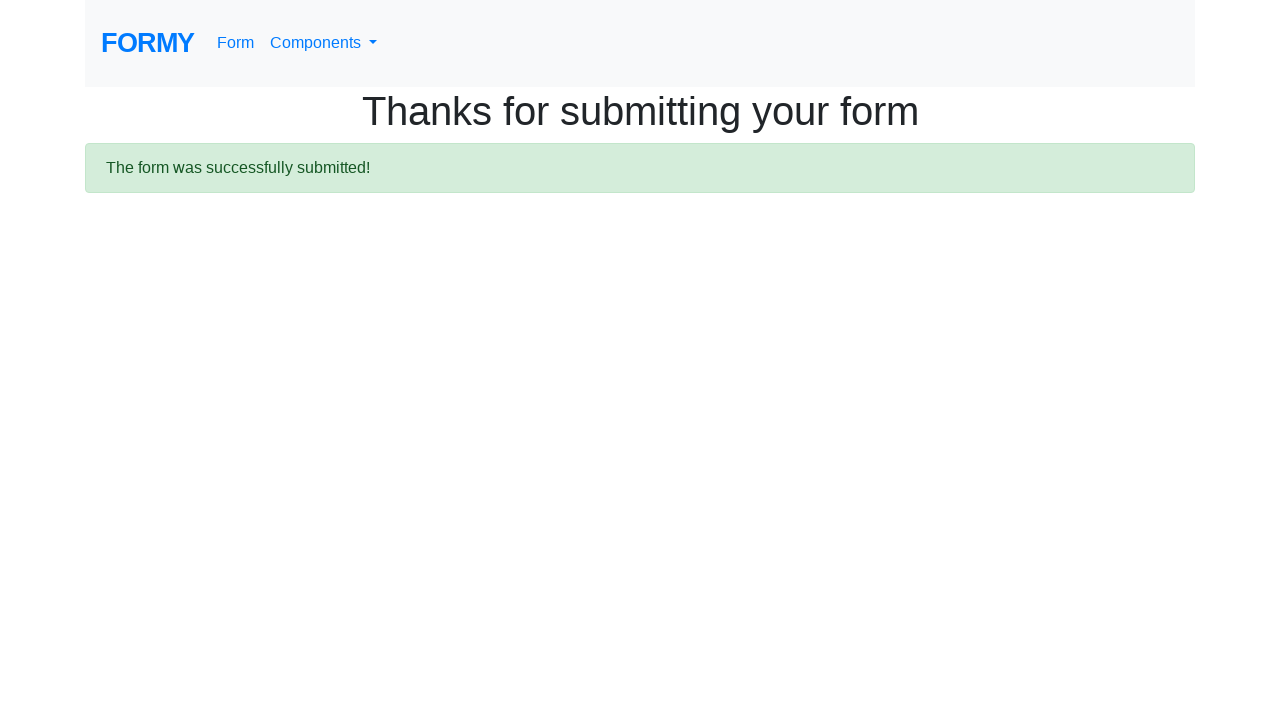

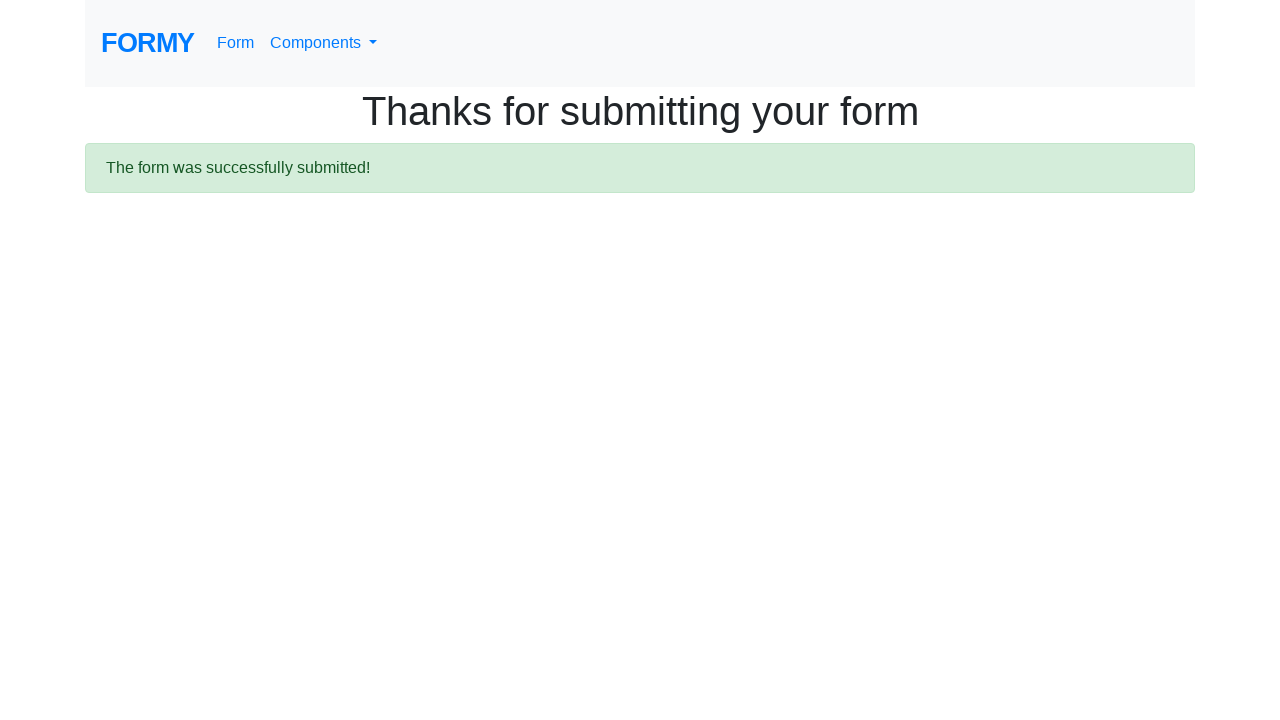